Tests dropdown selection functionality by clicking on origin station dropdown, selecting Bangalore (BLR) as origin, and selecting Chennai (MAA) as destination.

Starting URL: https://rahulshettyacademy.com/dropdownsPractise/

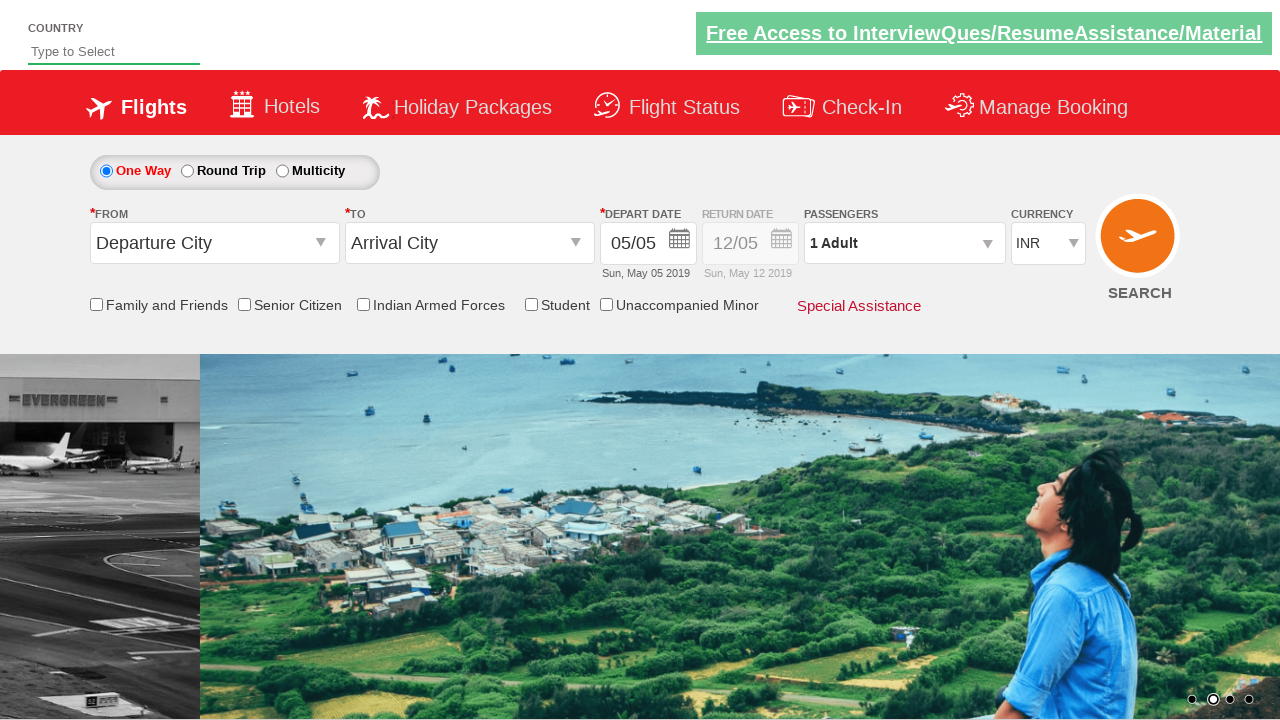

Clicked on origin station dropdown to open it at (214, 243) on #ctl00_mainContent_ddl_originStation1_CTXT
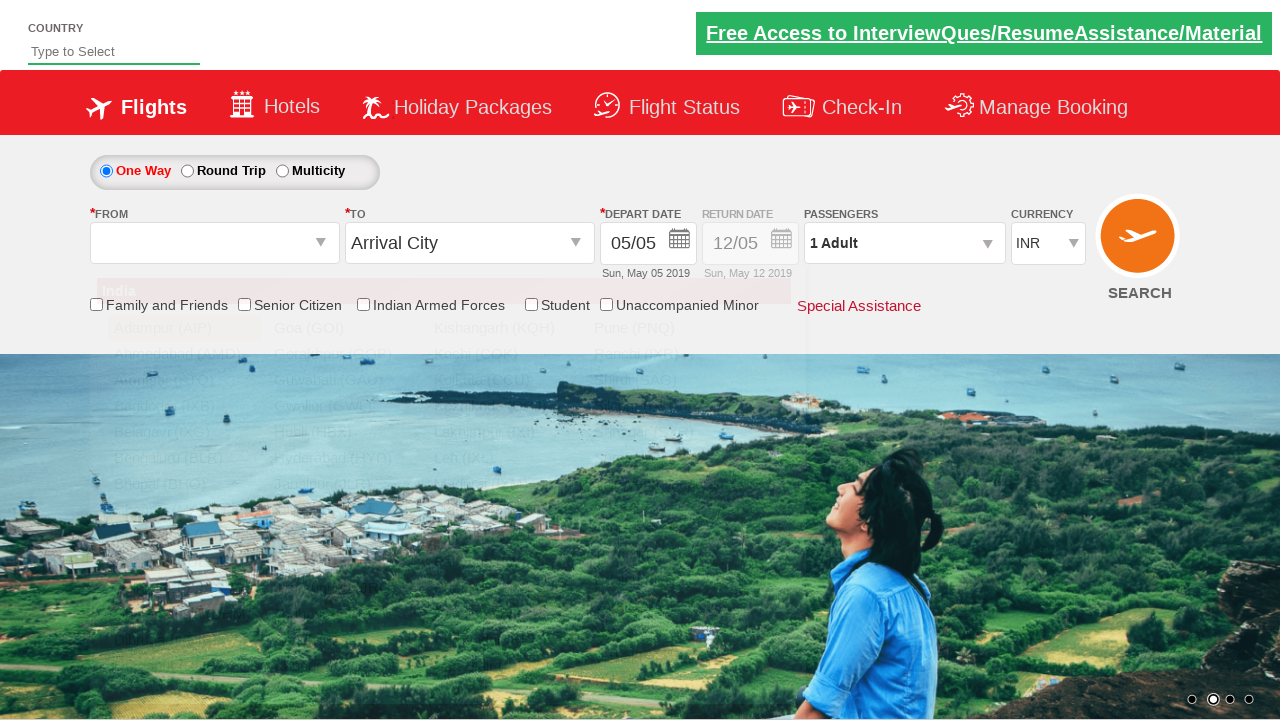

Selected Bangalore (BLR) as origin station at (184, 458) on xpath=//a[@value='BLR']
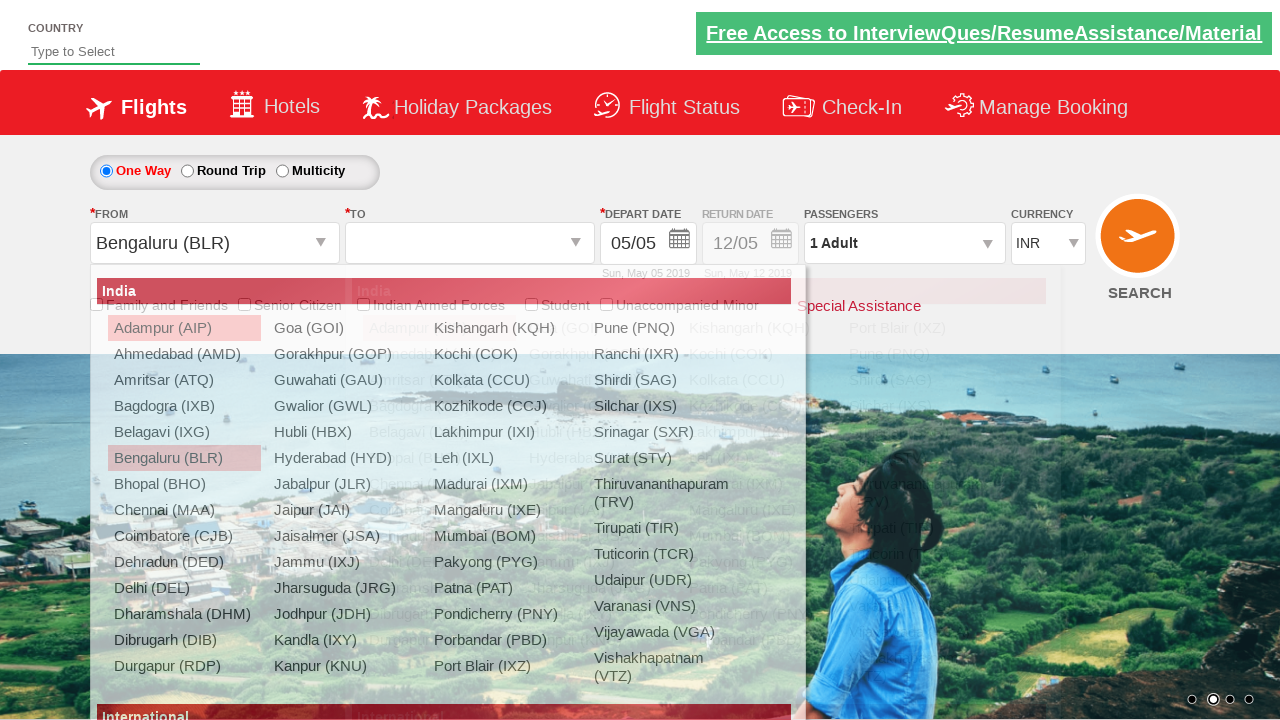

Waited for dropdown interaction to complete
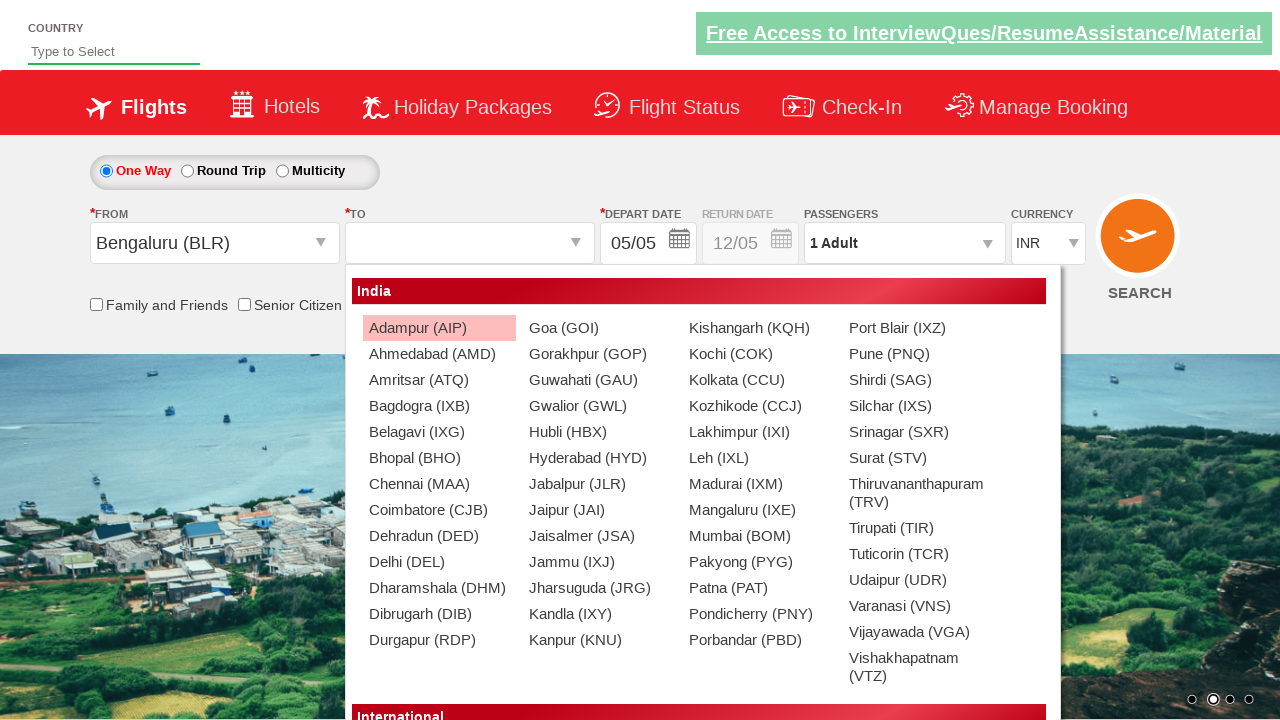

Selected Chennai (MAA) as destination station at (439, 484) on (//a[@value='MAA'])[2]
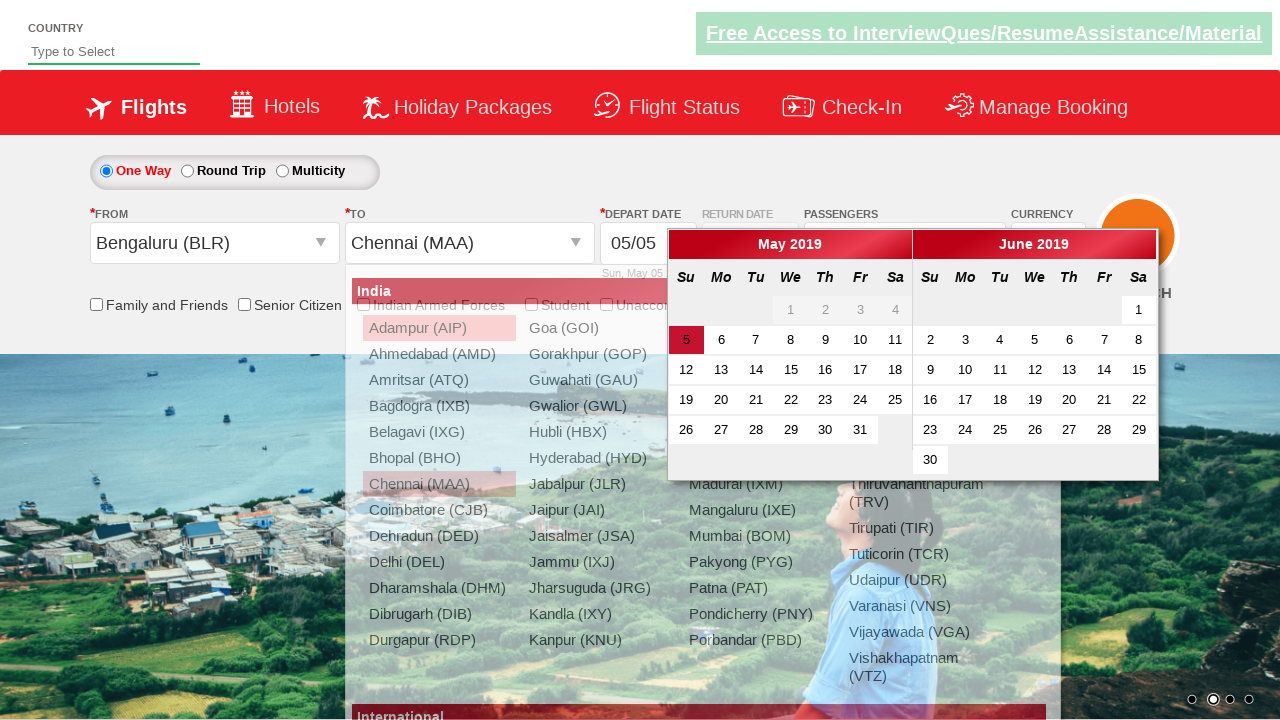

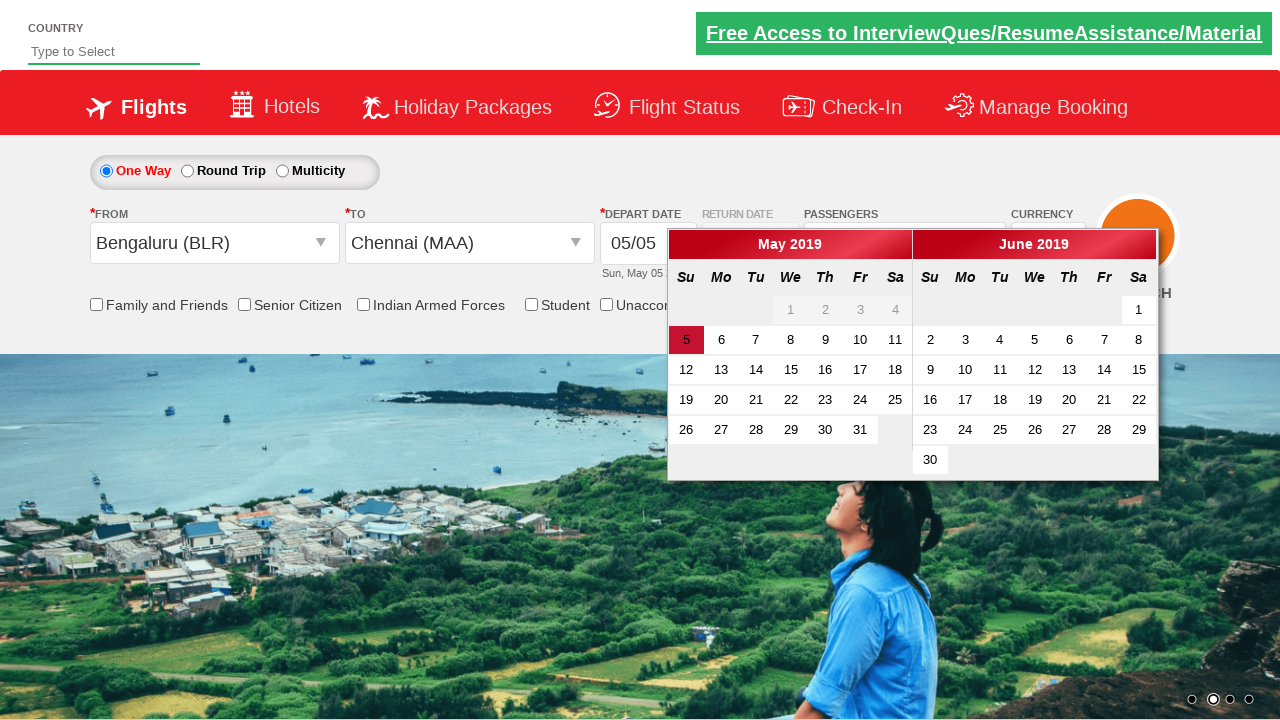